Navigates through multiple pages of the getcalley.com website, including the sitemap, homepage, and various feature pages, while adjusting viewport sizes

Starting URL: https://www.getcalley.com/page-sitemap.xml

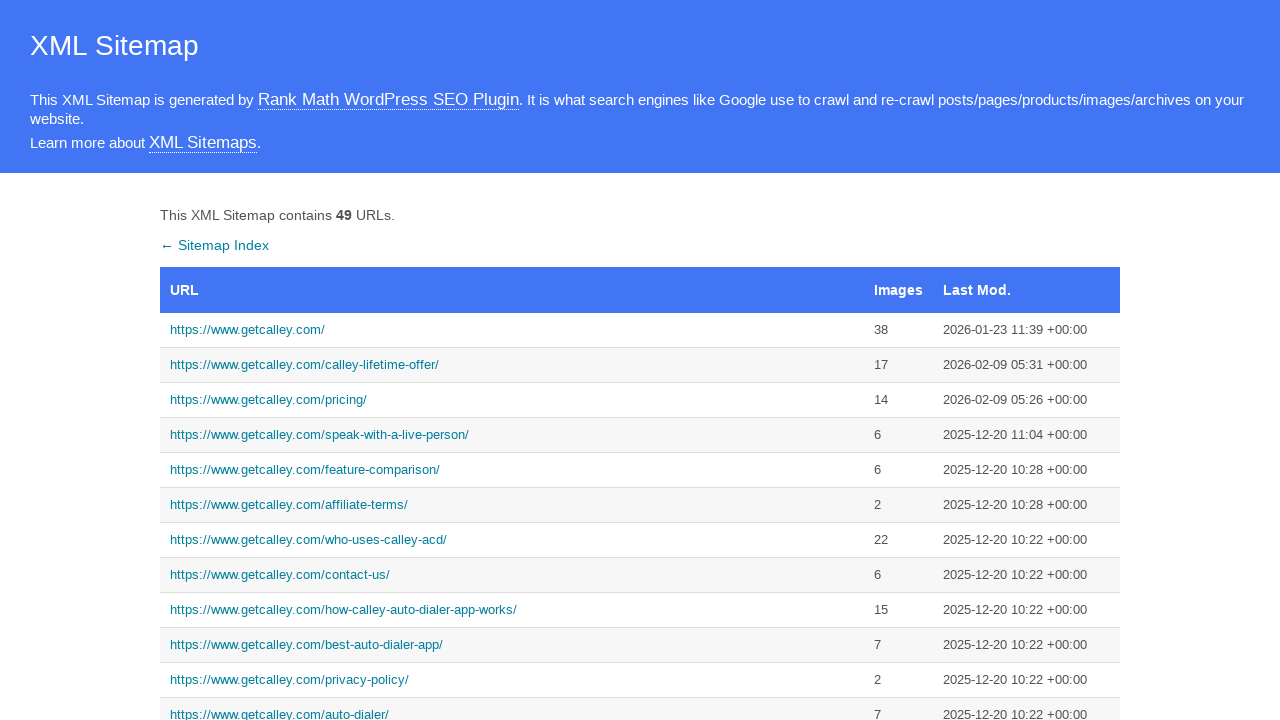

Navigated to getcalley.com homepage
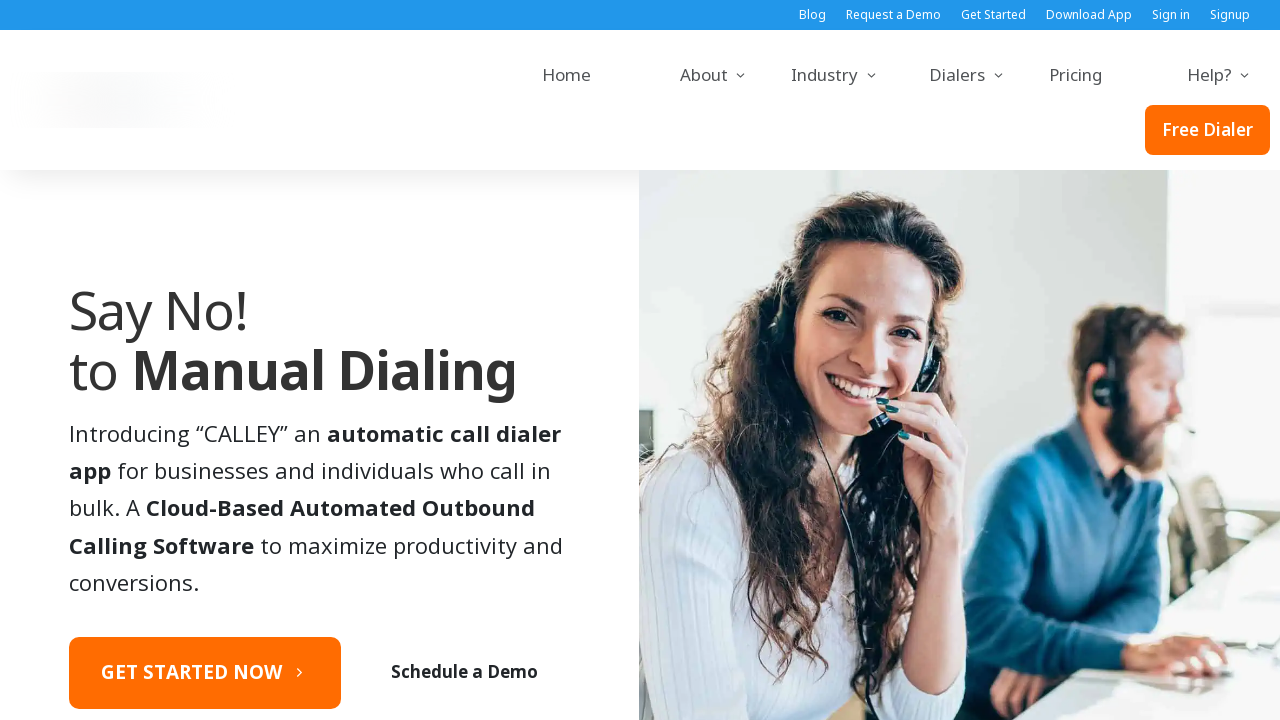

Set viewport size to 1920x1080
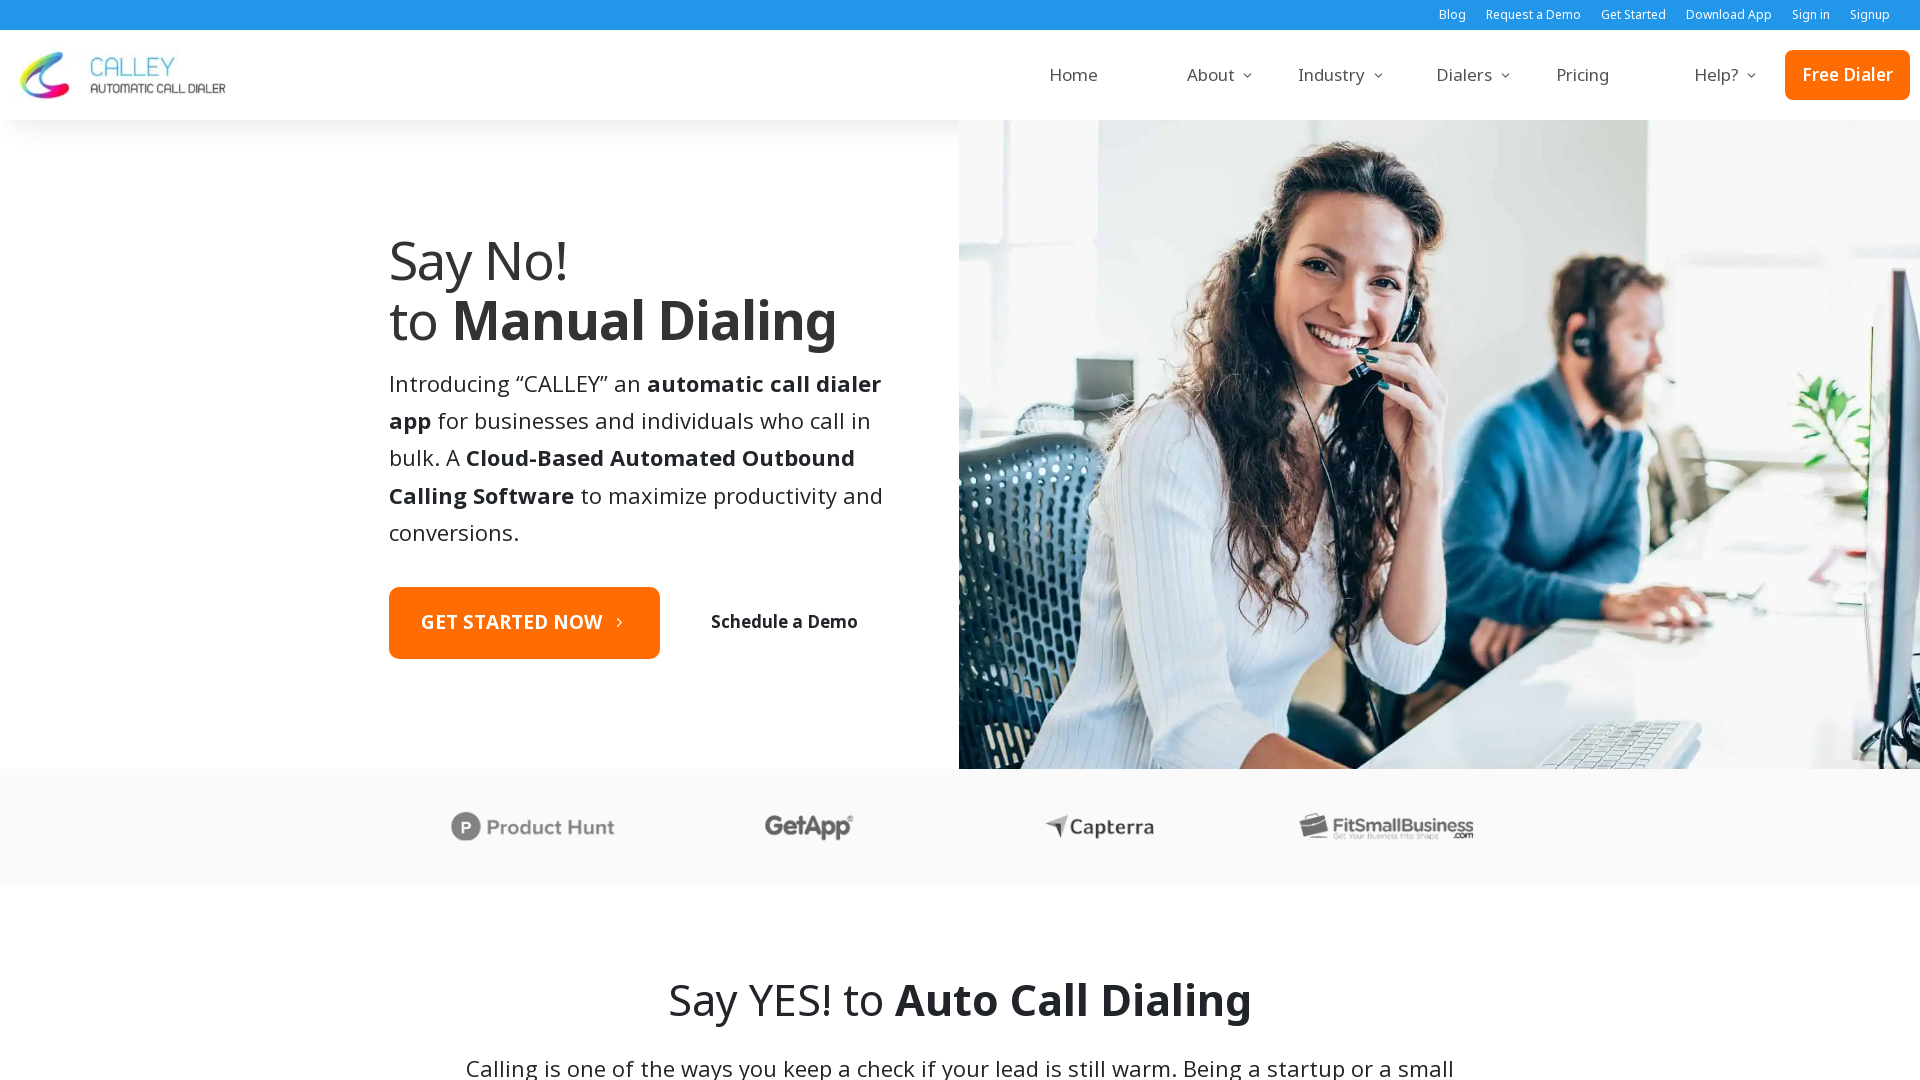

Navigated to call from browser feature page
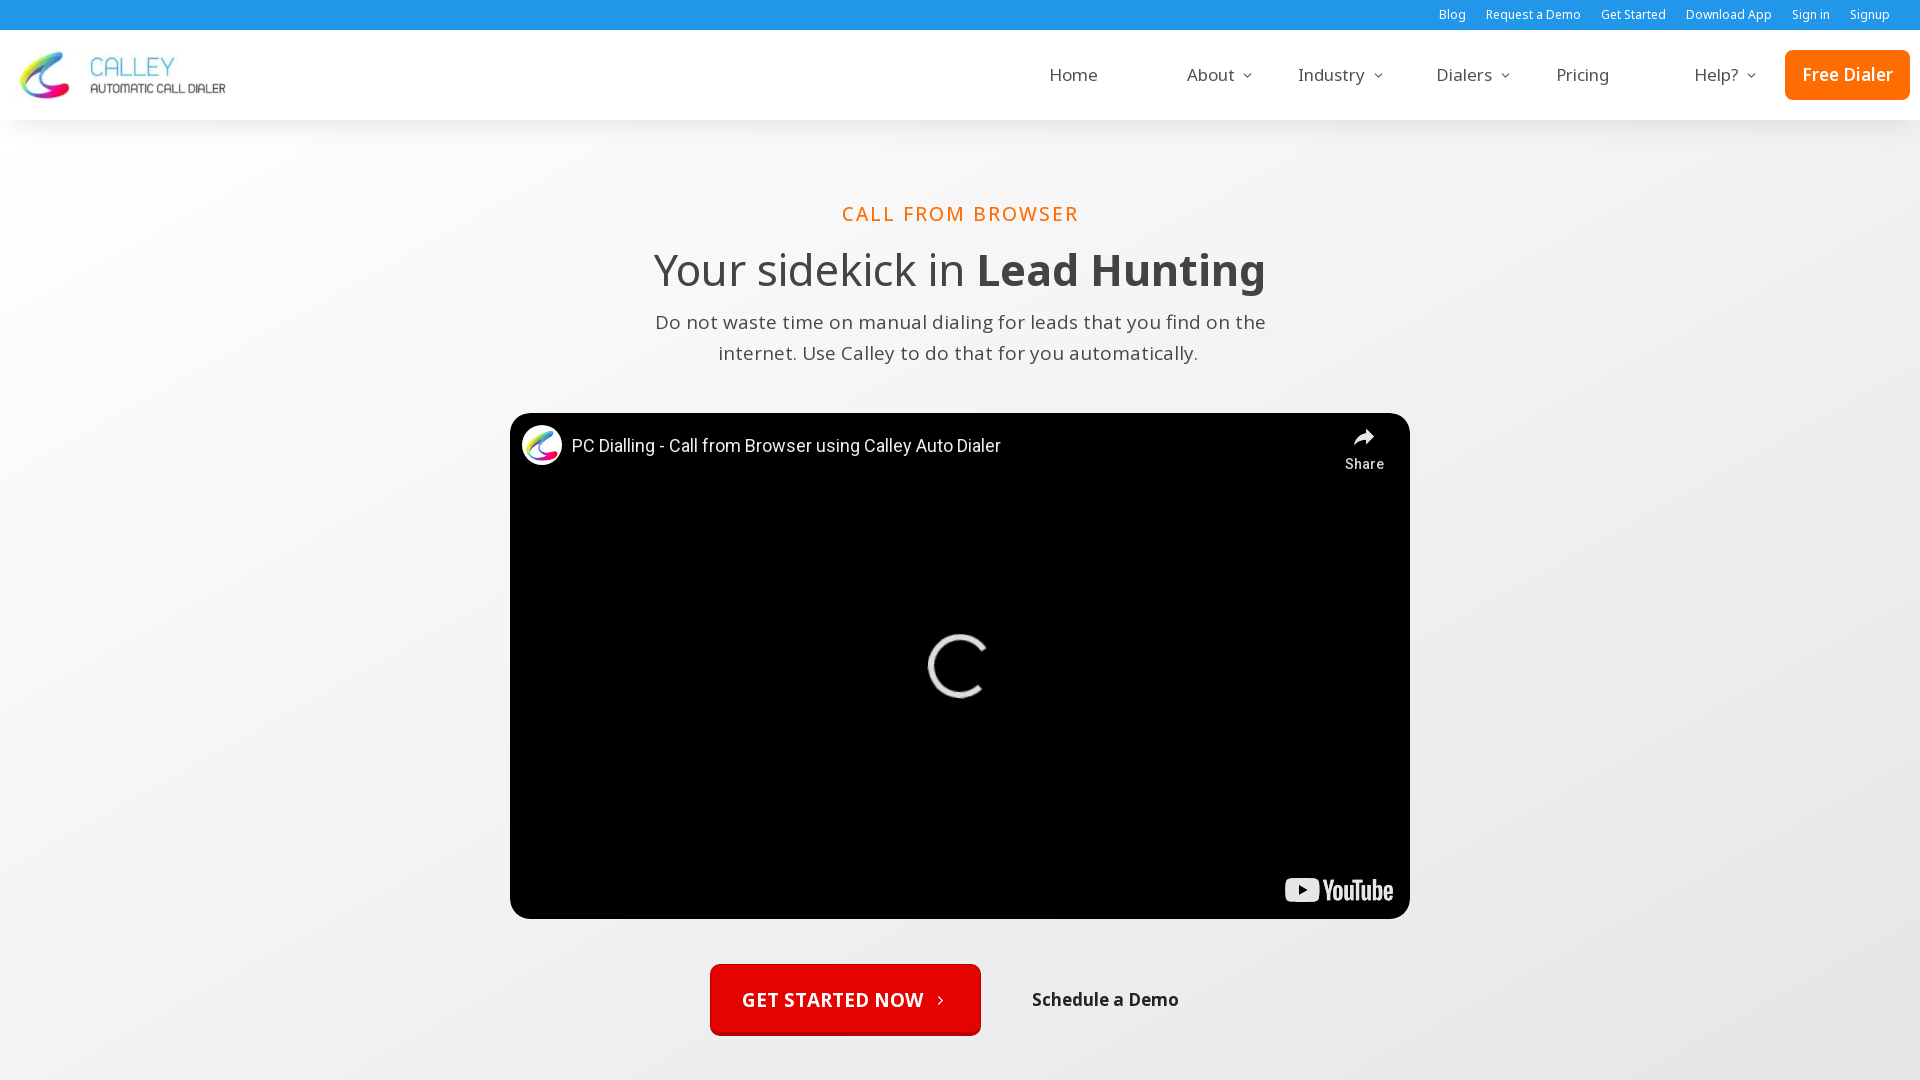

Set viewport size to 1366x768
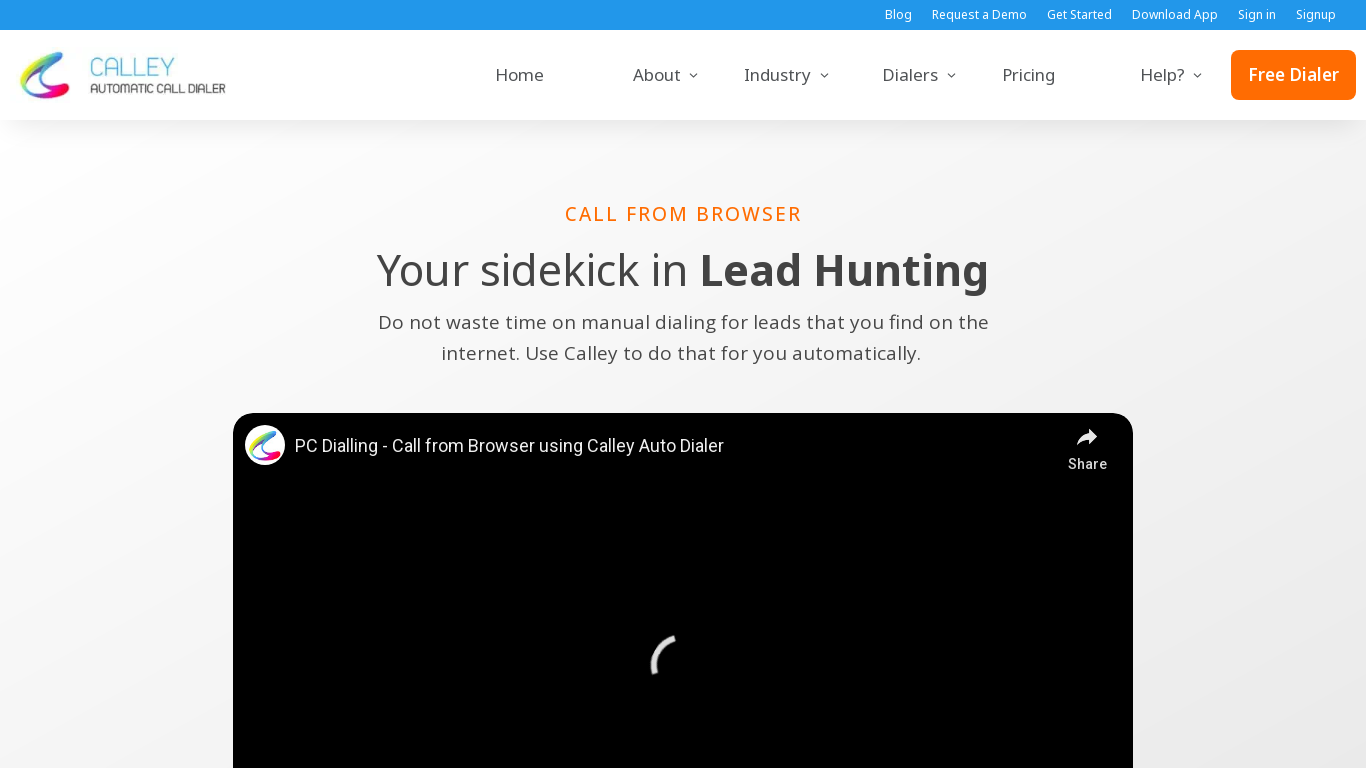

Navigated to pro features page
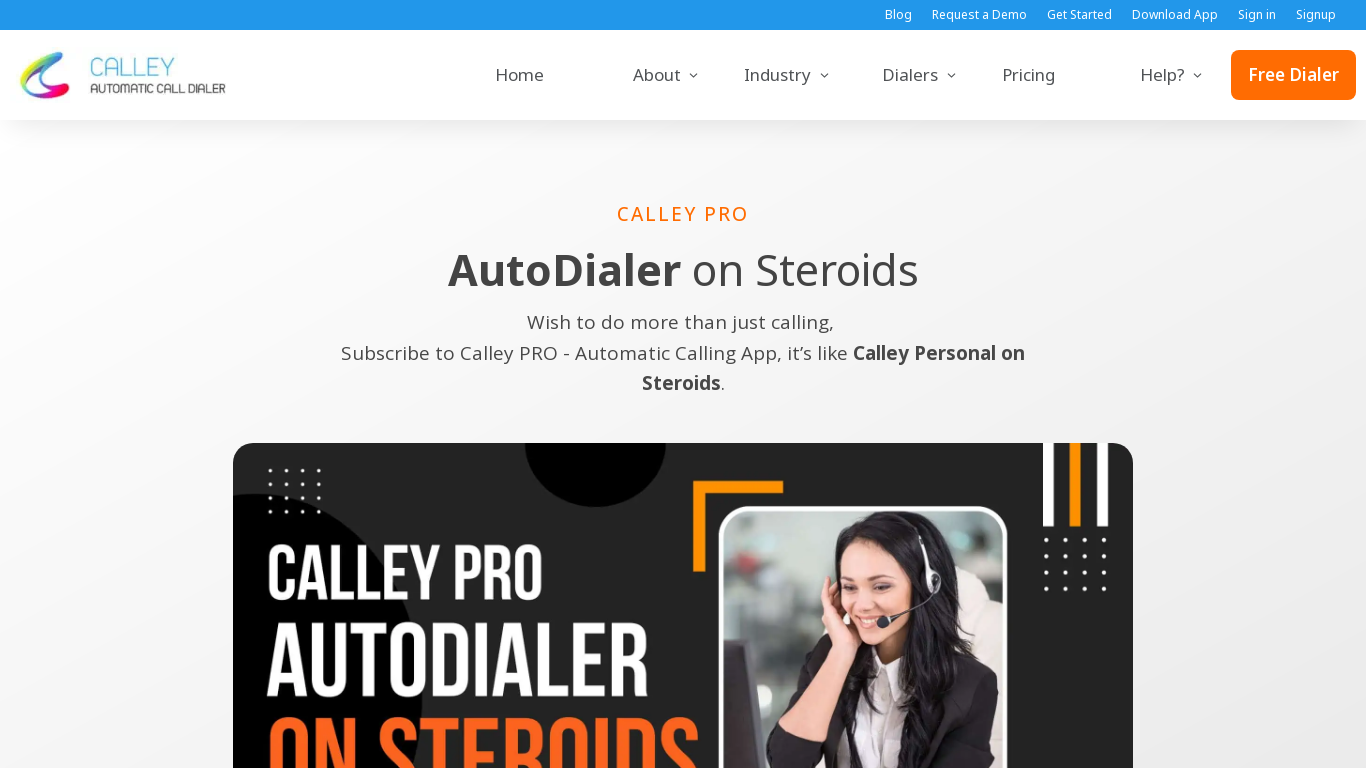

Set viewport size to 1536x864
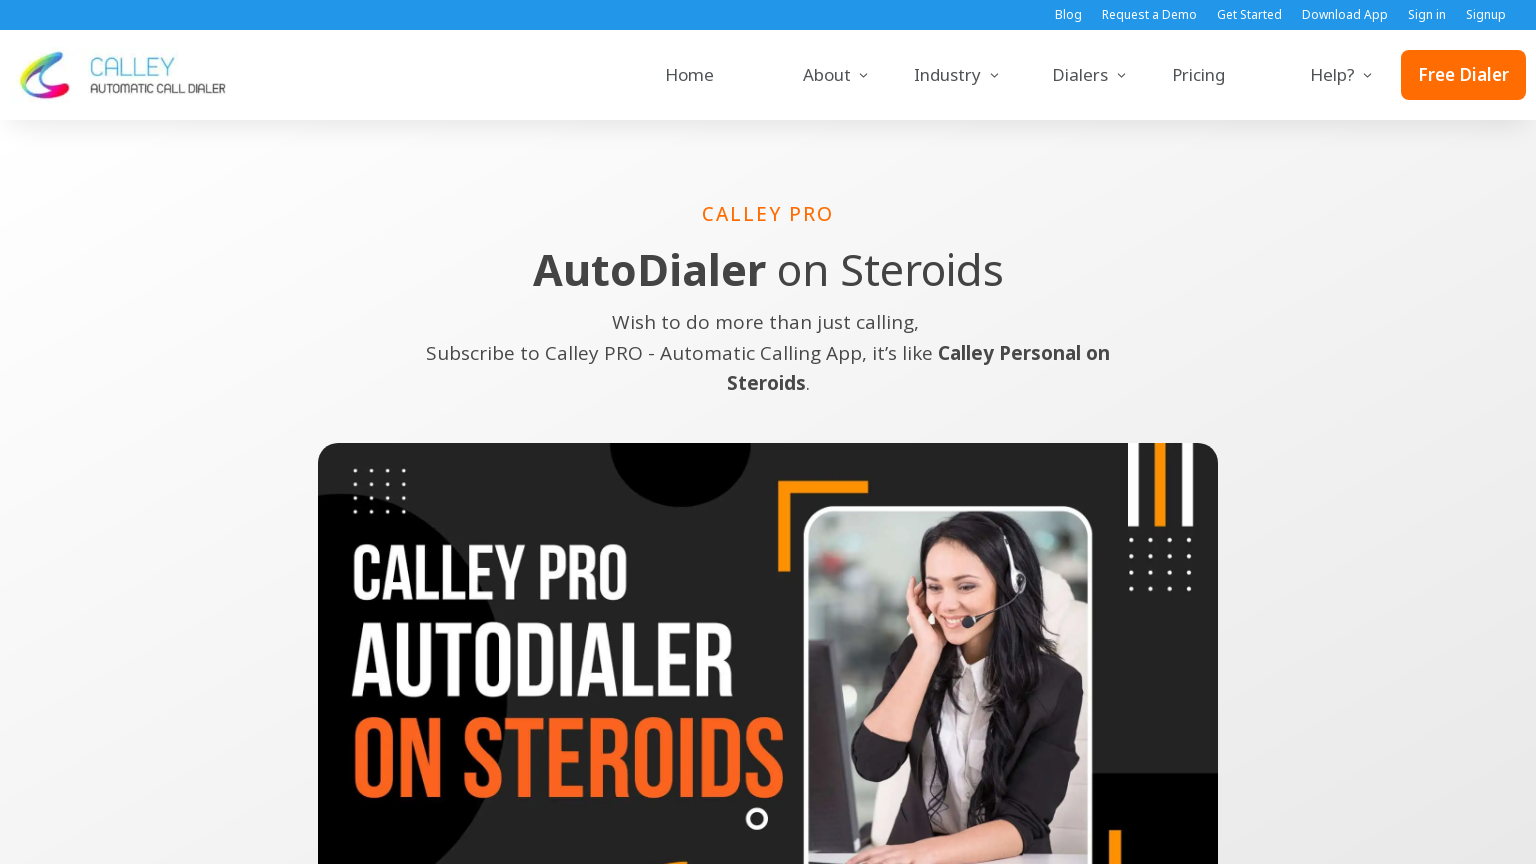

Navigated to how it works page
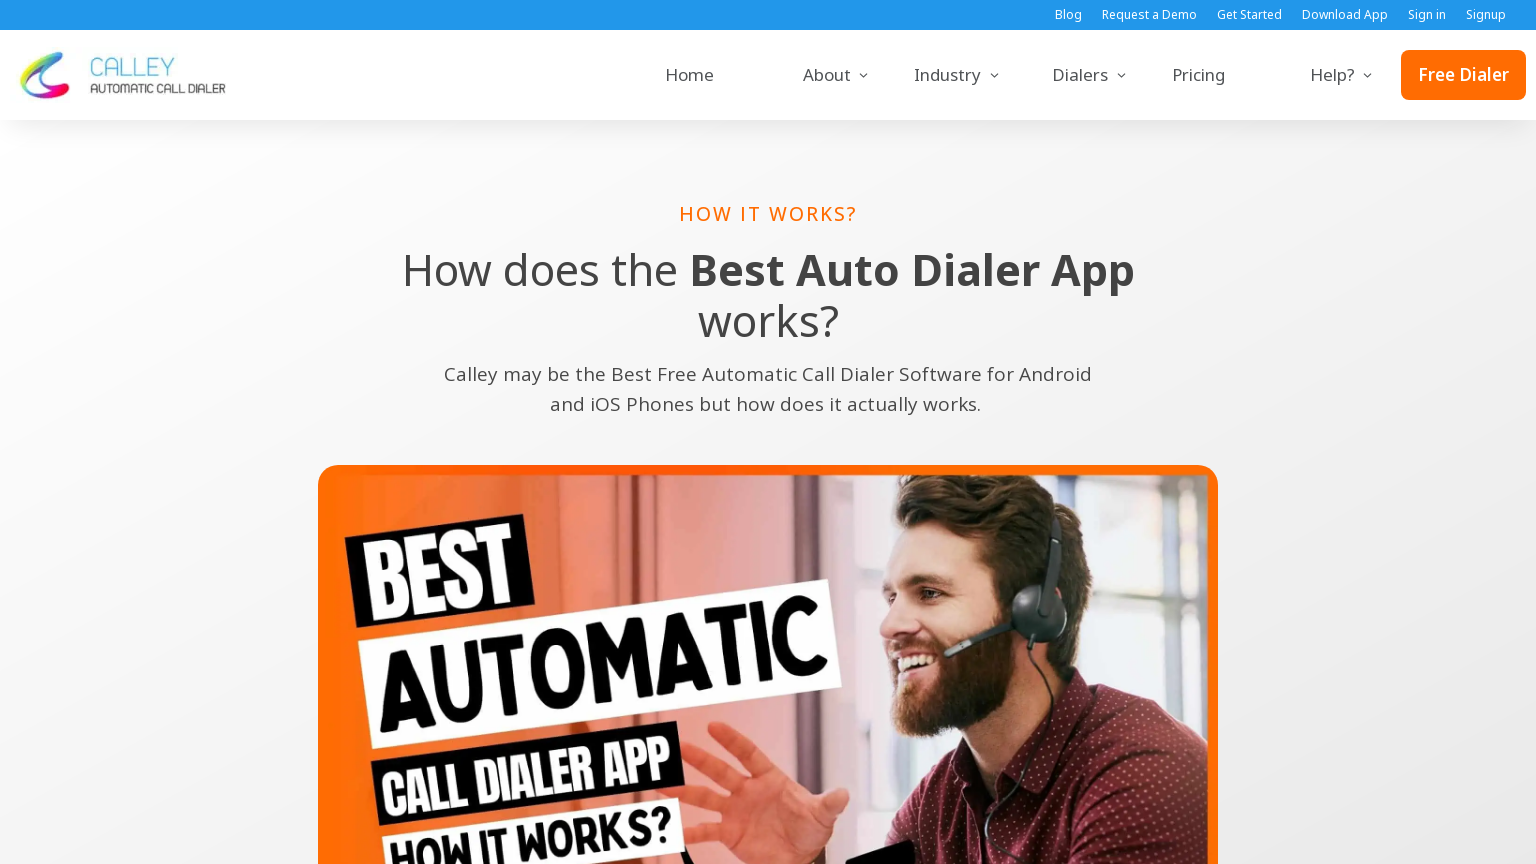

Navigated to Zoho CRM integration page
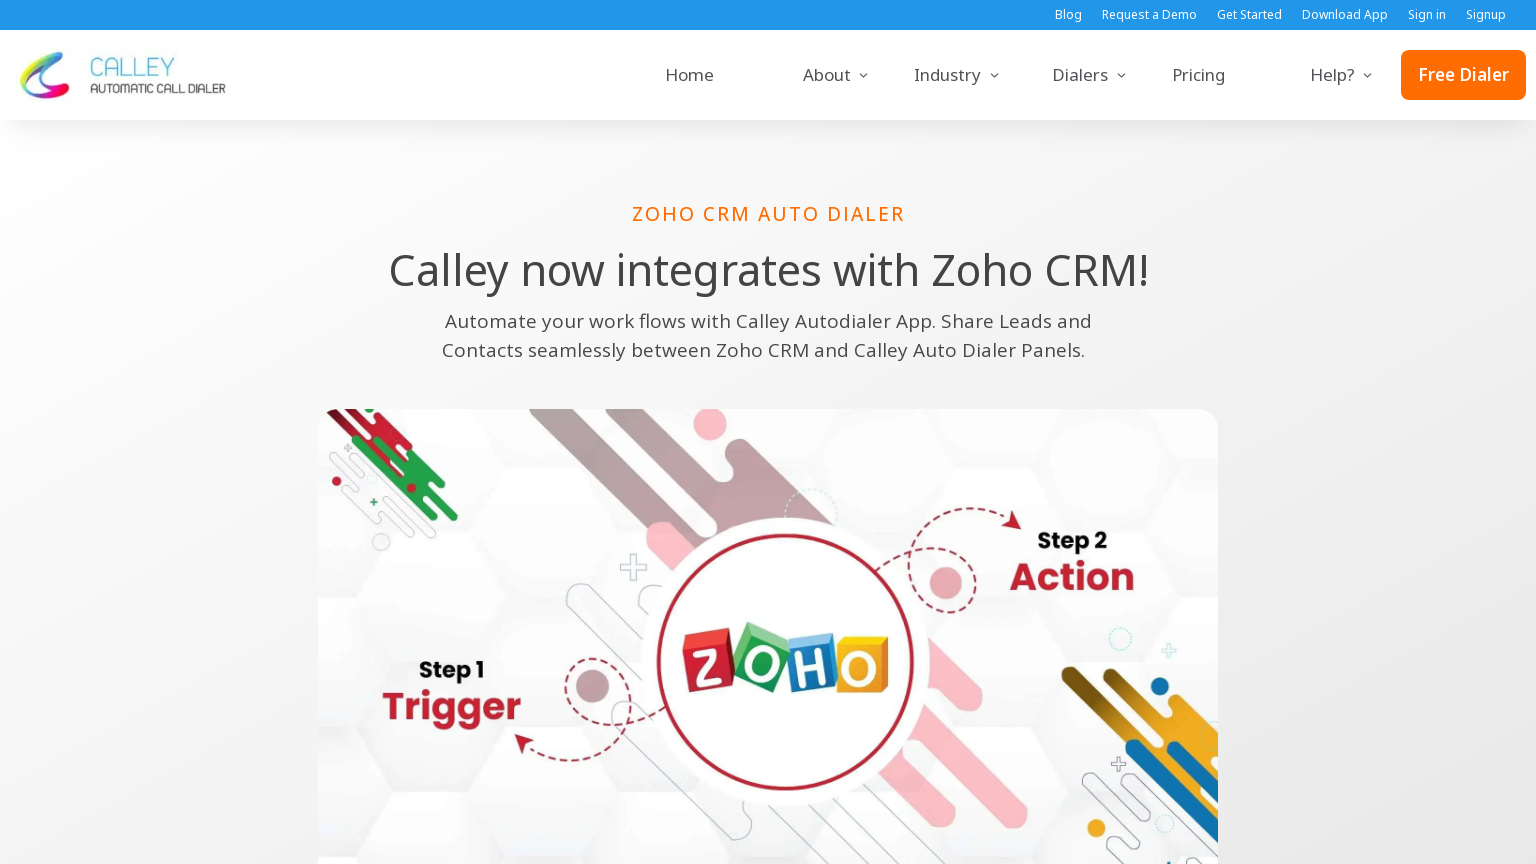

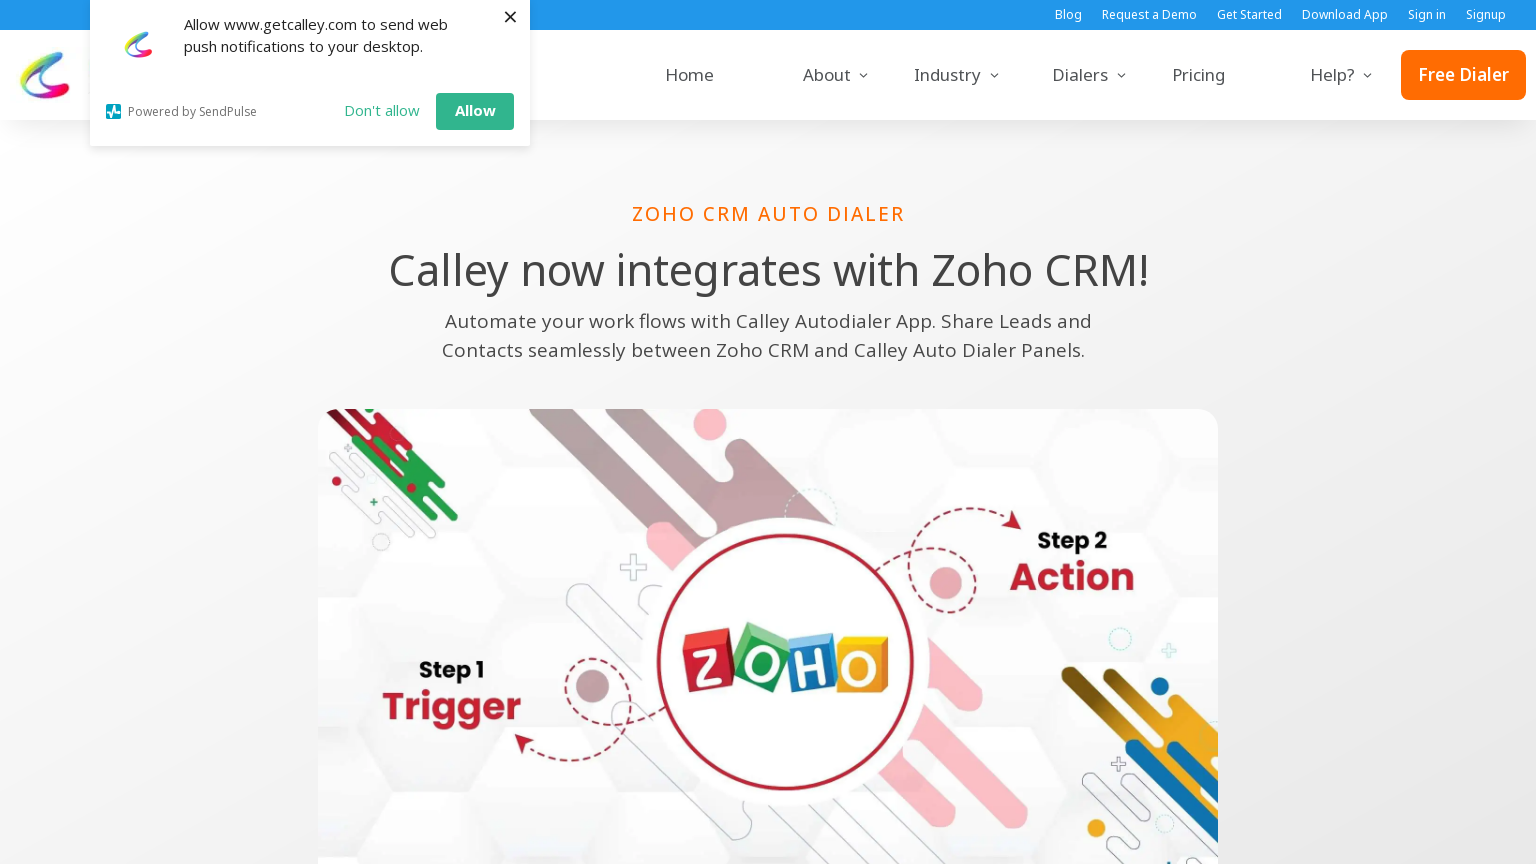